Tests dynamic content loading by clicking a Start button and waiting for the hidden element to become visible, then verifying the displayed text is "Hello World!"

Starting URL: https://the-internet.herokuapp.com/dynamic_loading/1

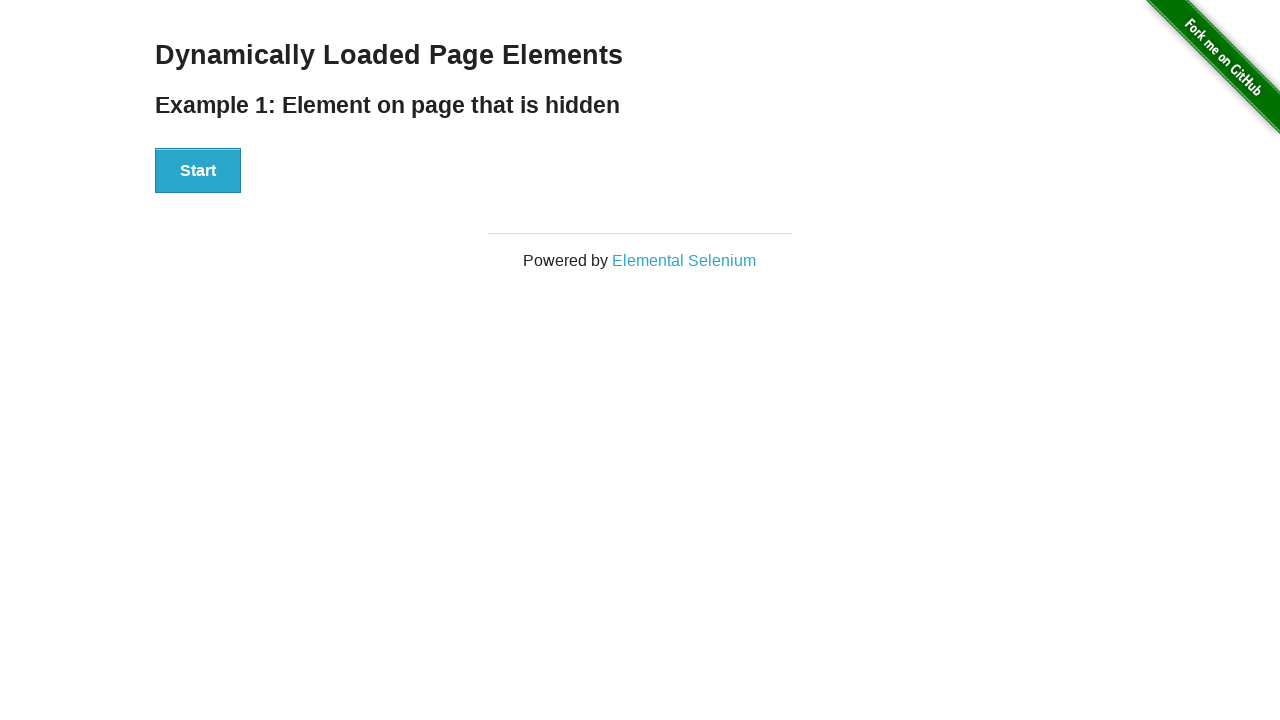

Navigated to dynamic loading test page
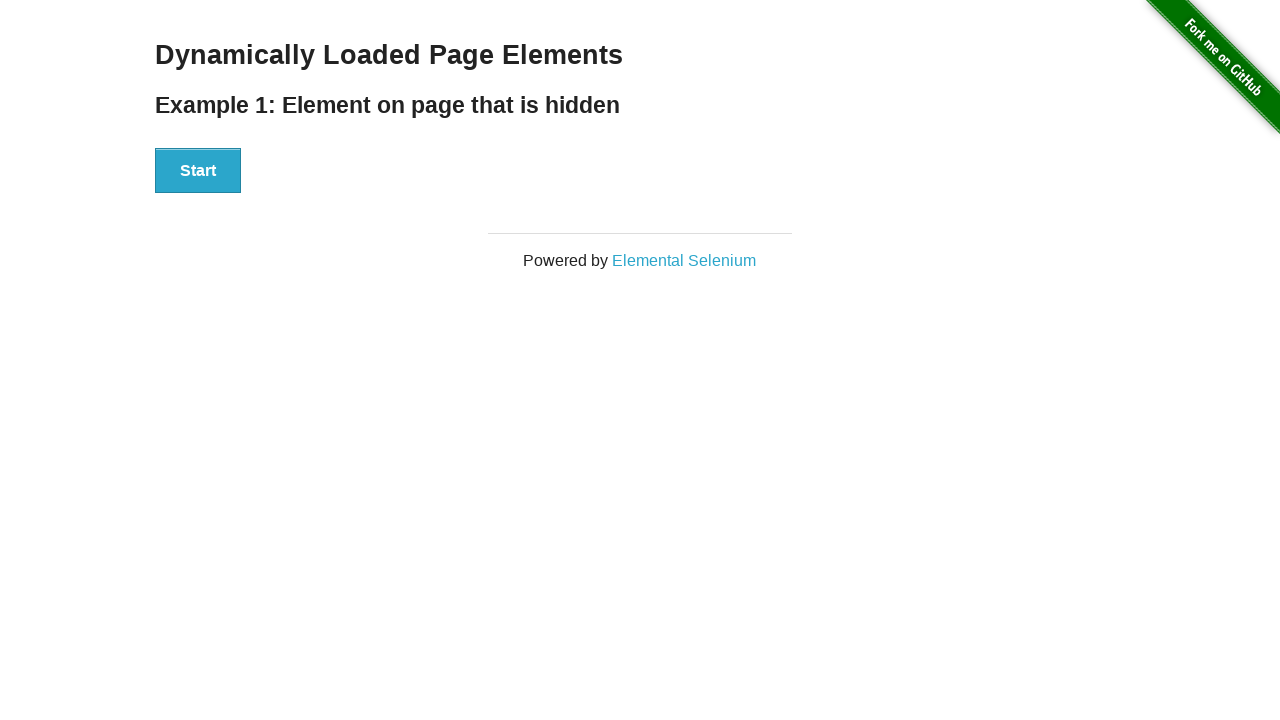

Clicked Start button to trigger dynamic loading at (198, 171) on xpath=//button[.='Start']
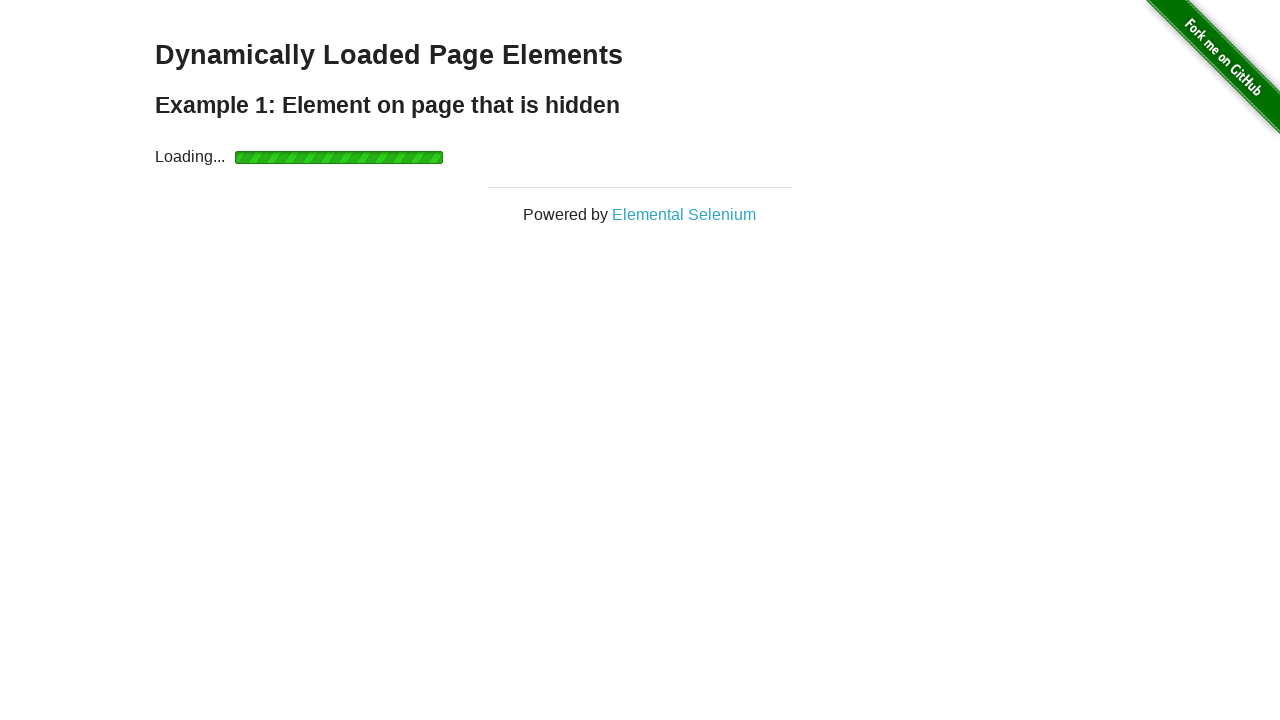

Waited for dynamically loaded content to become visible
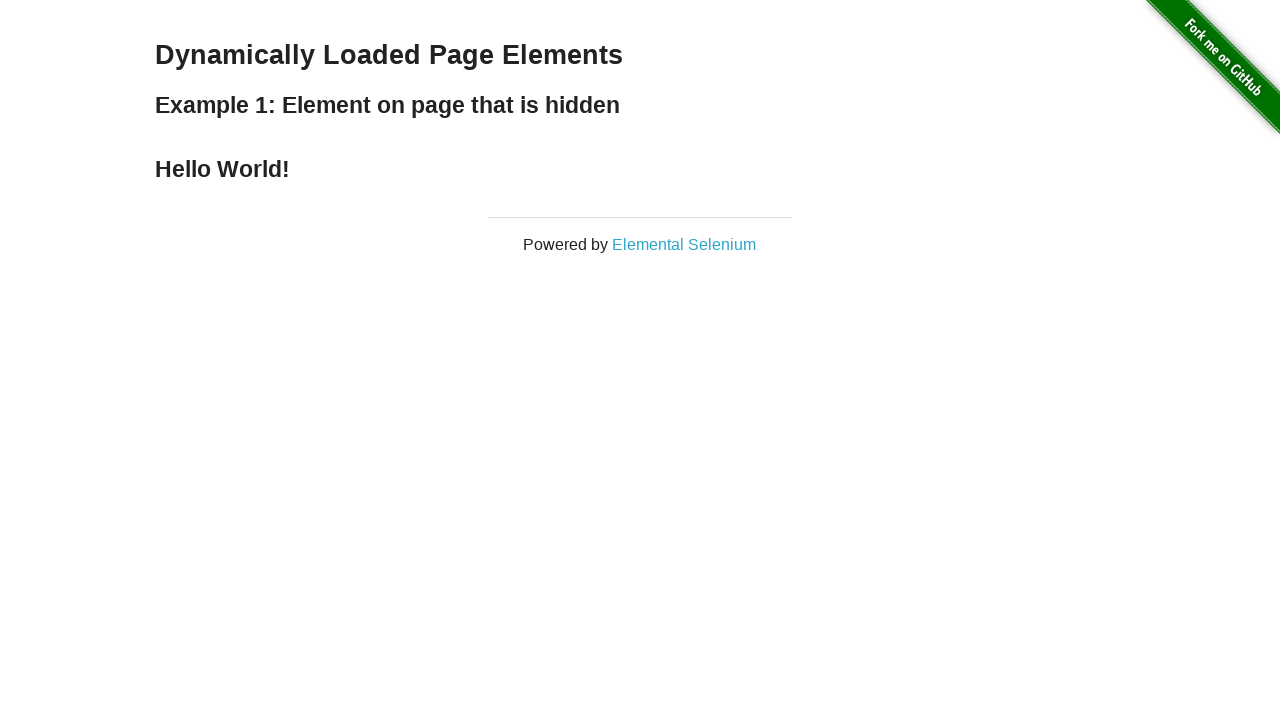

Retrieved text content from loaded element
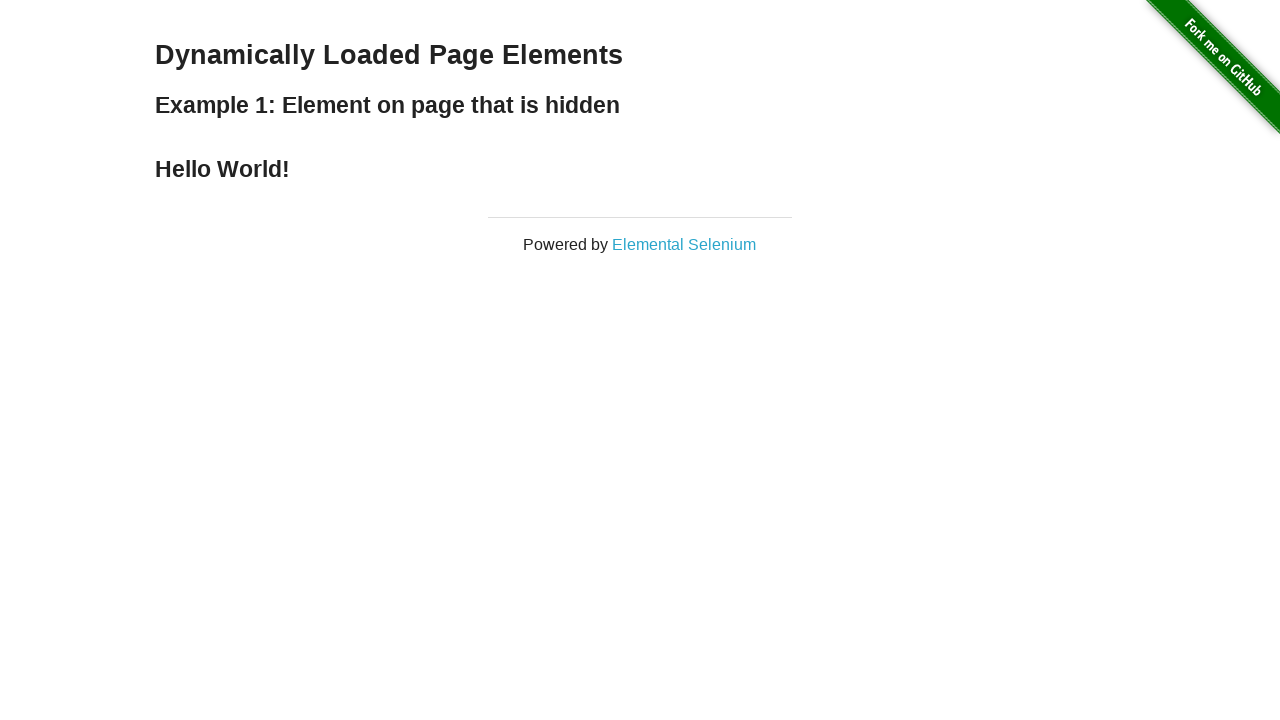

Verified loaded content displays 'Hello World!'
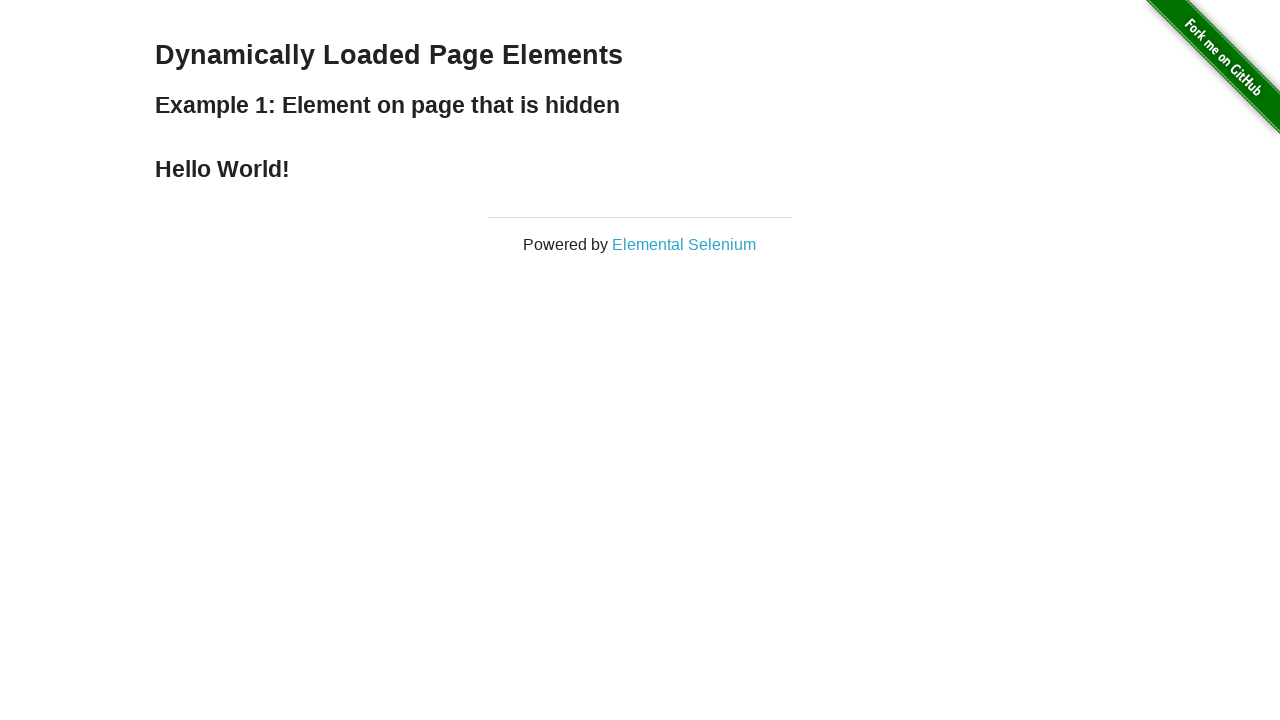

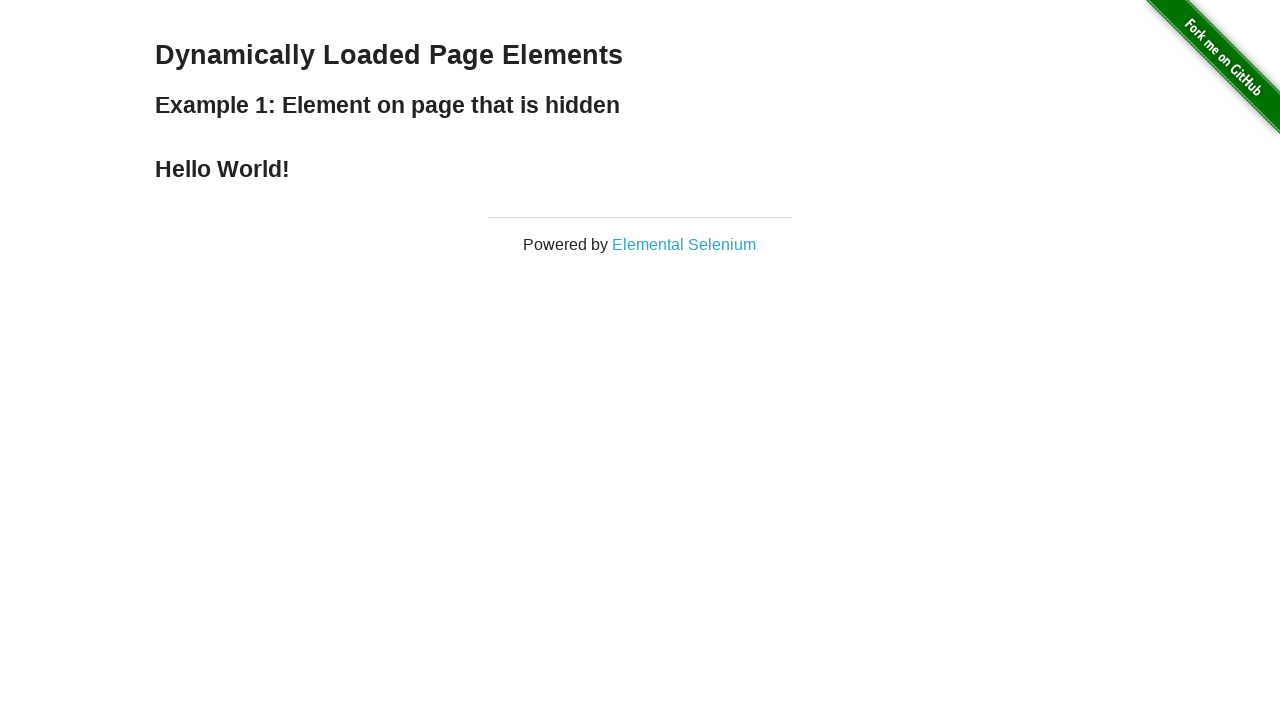